Tests iframe interaction on W3Schools TryIt editor by switching to the result iframe and clicking a button within it

Starting URL: https://www.w3schools.com/js/tryit.asp?filename=tryjs_myfirst

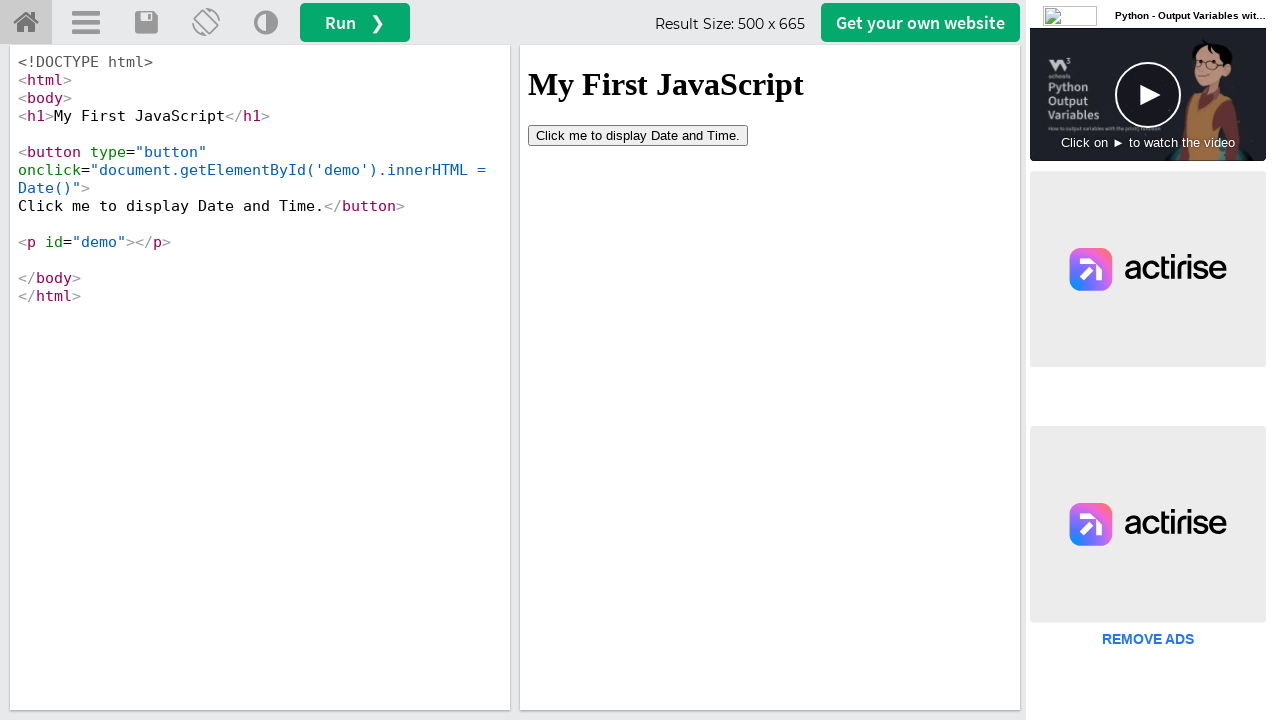

Located the result iframe (#iframeResult)
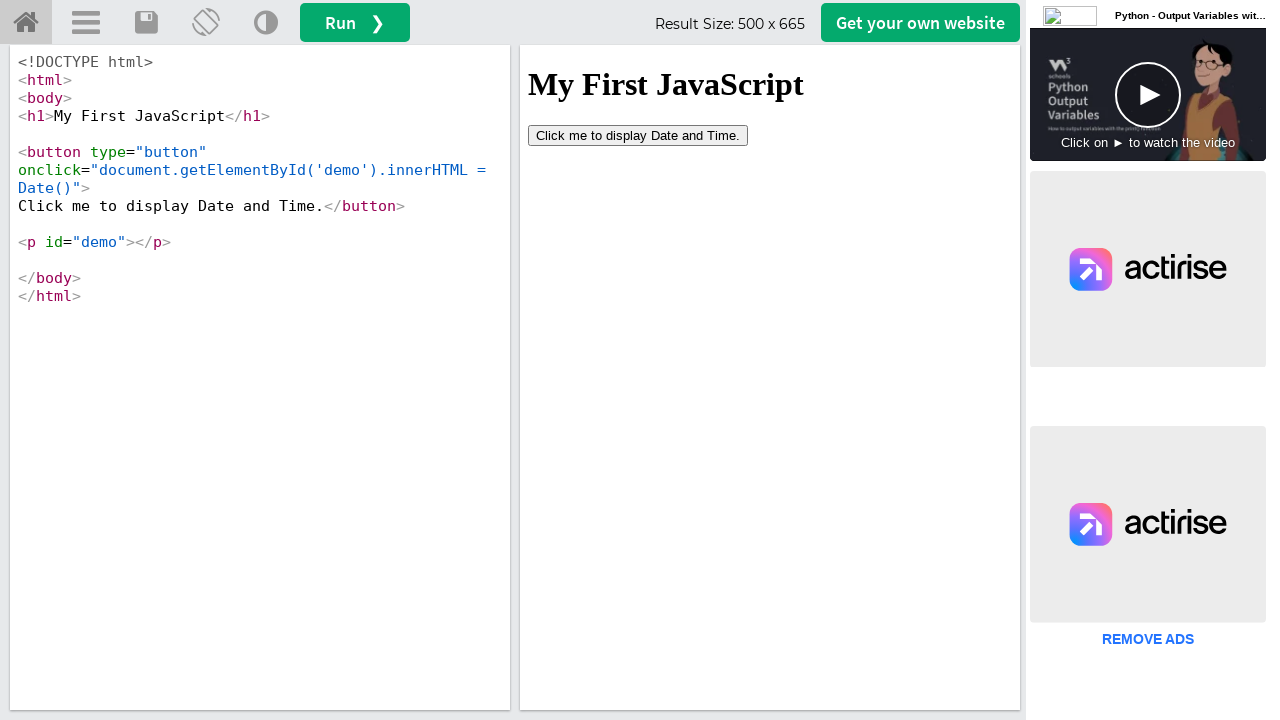

Clicked the button within the iframe at (638, 135) on #iframeResult >> internal:control=enter-frame >> button[type='button']
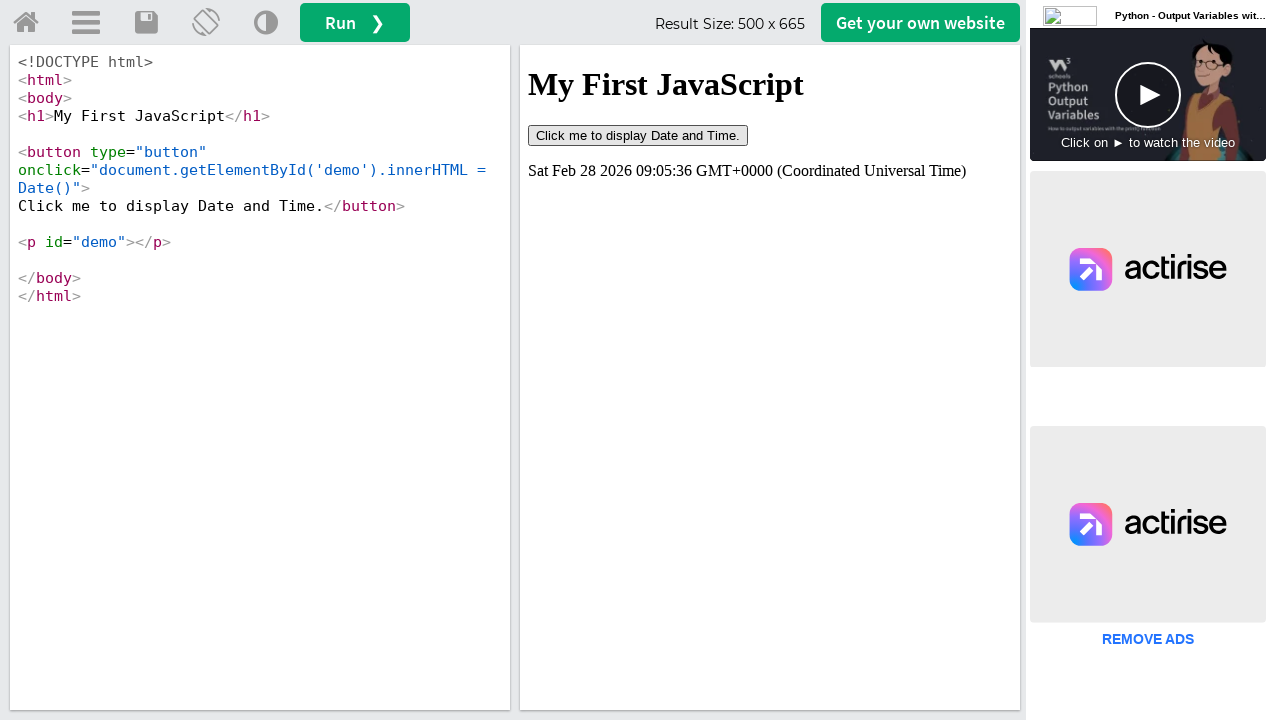

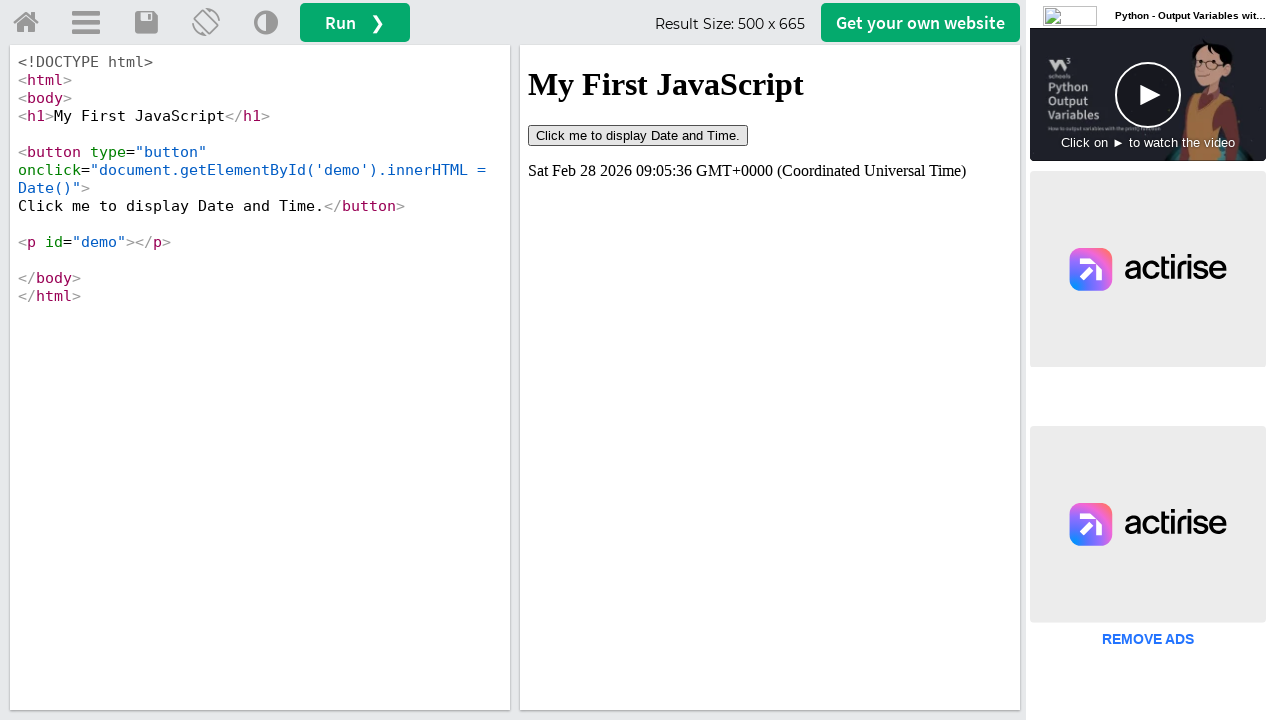